Tests JavaScript alert and confirm dialog handling by entering a name, triggering alerts, and accepting/dismissing them

Starting URL: https://rahulshettyacademy.com/AutomationPractice/

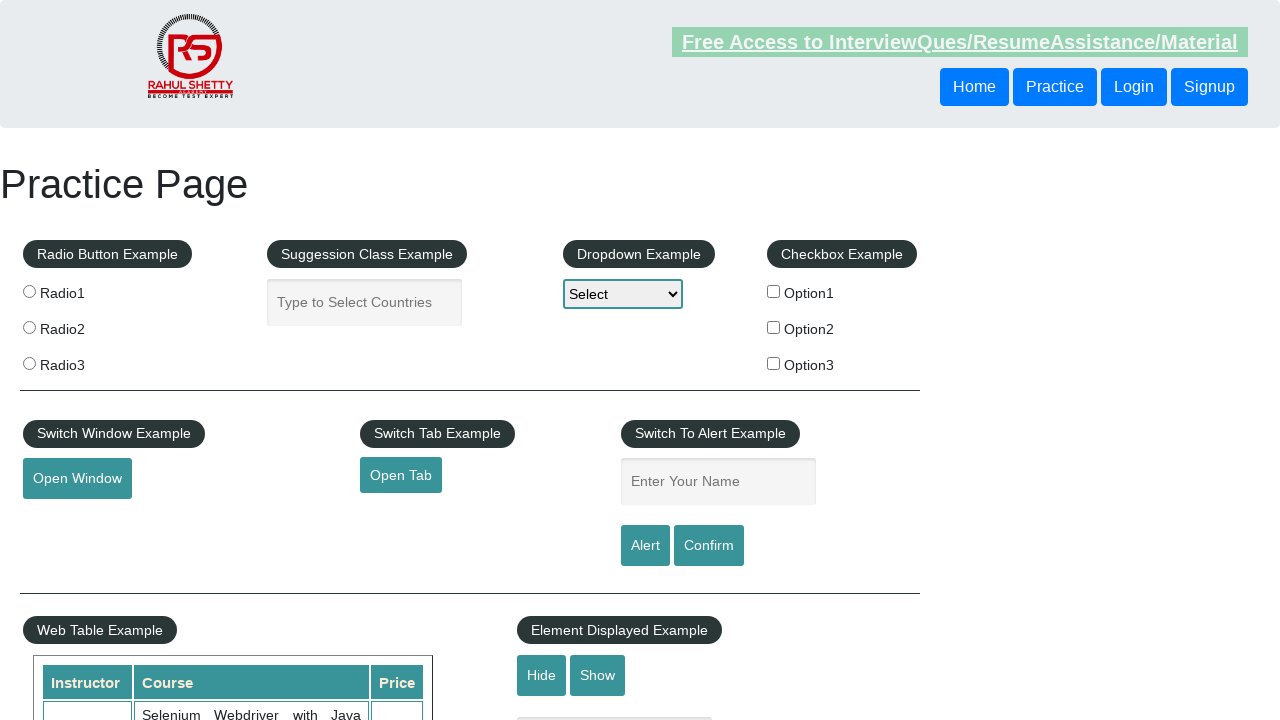

Filled name field with 'Satkar' on input[name='enter-name']
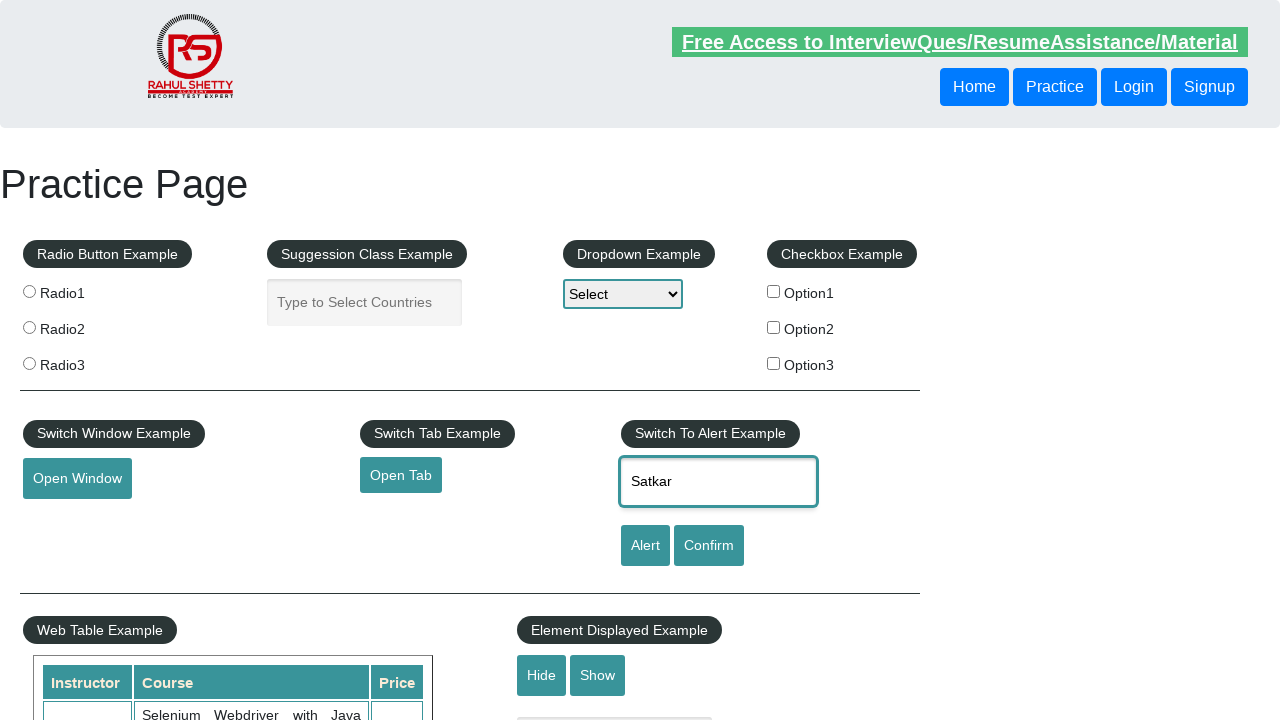

Clicked alert button to trigger JavaScript alert at (645, 546) on #alertbtn
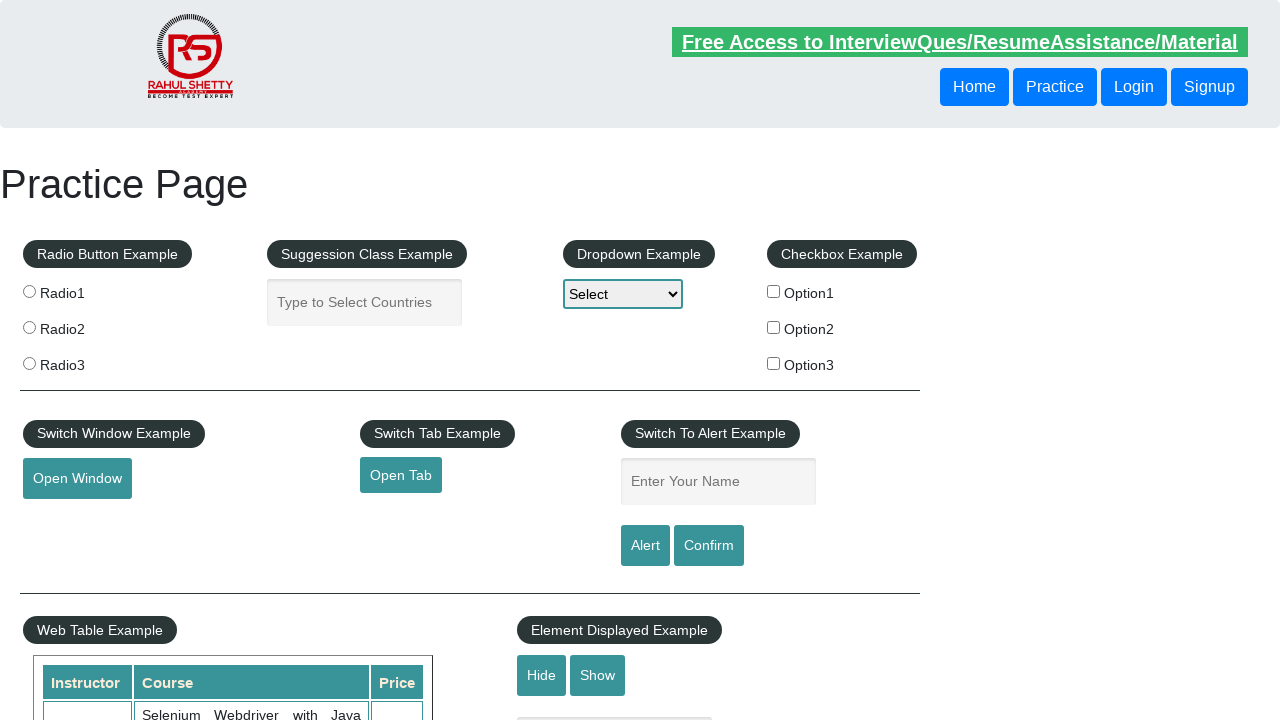

Set up dialog handler to accept alerts
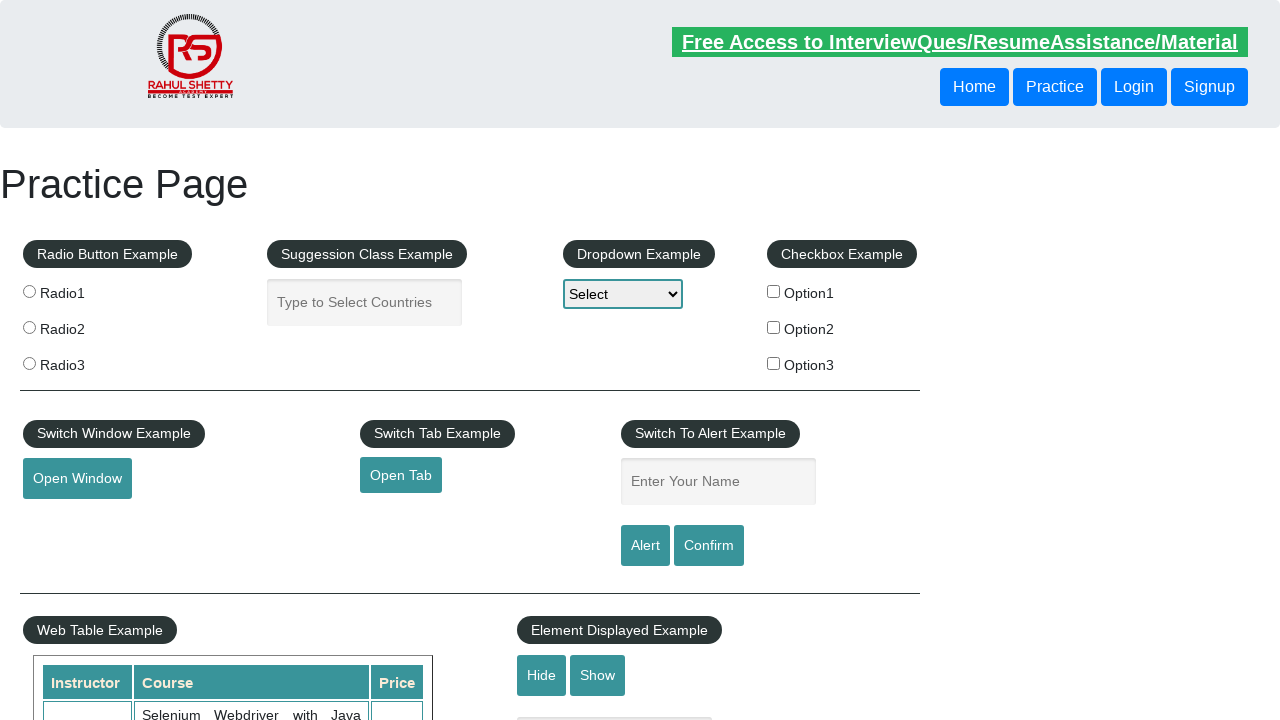

Filled name field with 'Satkar' again for confirm dialog test on input[name='enter-name']
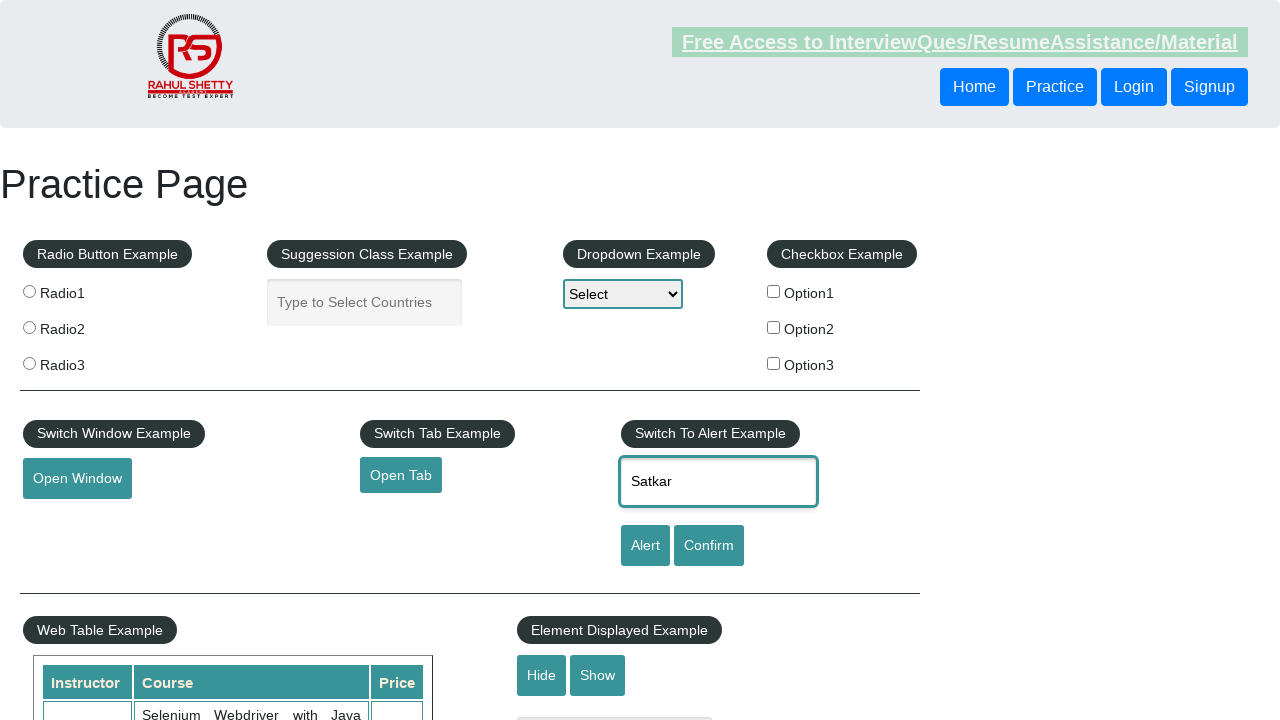

Set up dialog handler to dismiss the confirm dialog
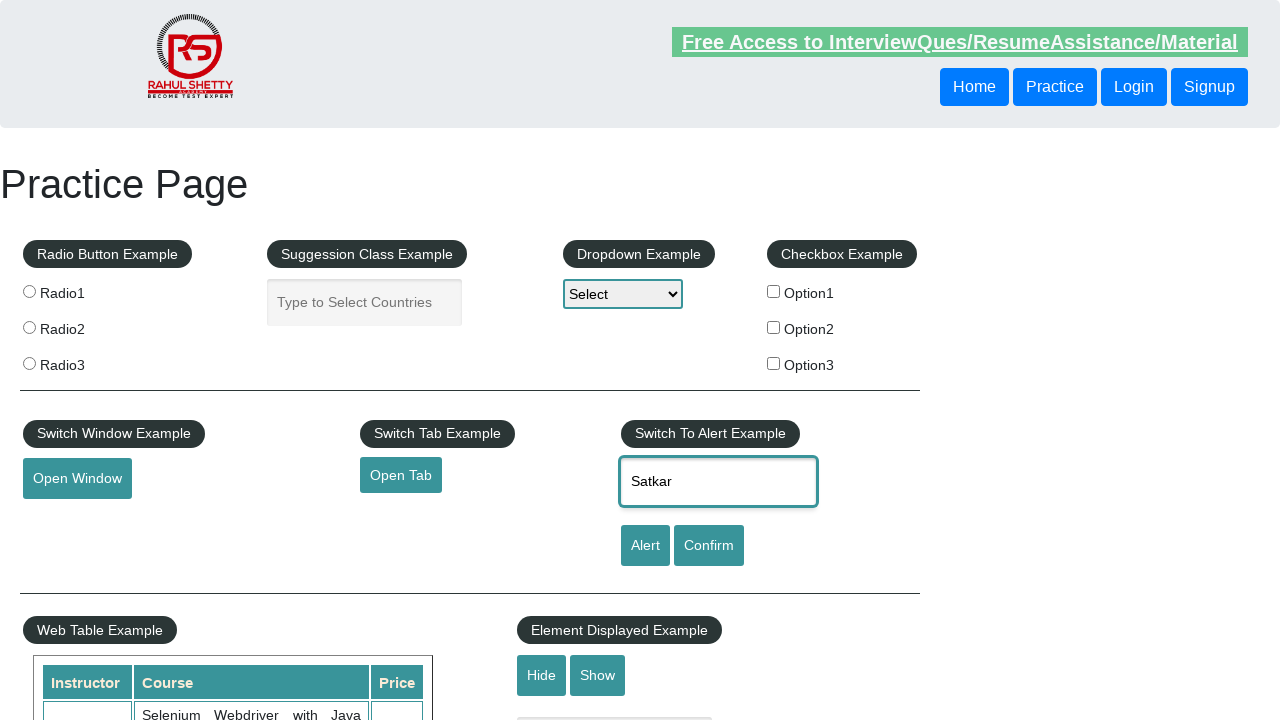

Clicked confirm button to trigger JavaScript confirm dialog at (709, 546) on #confirmbtn
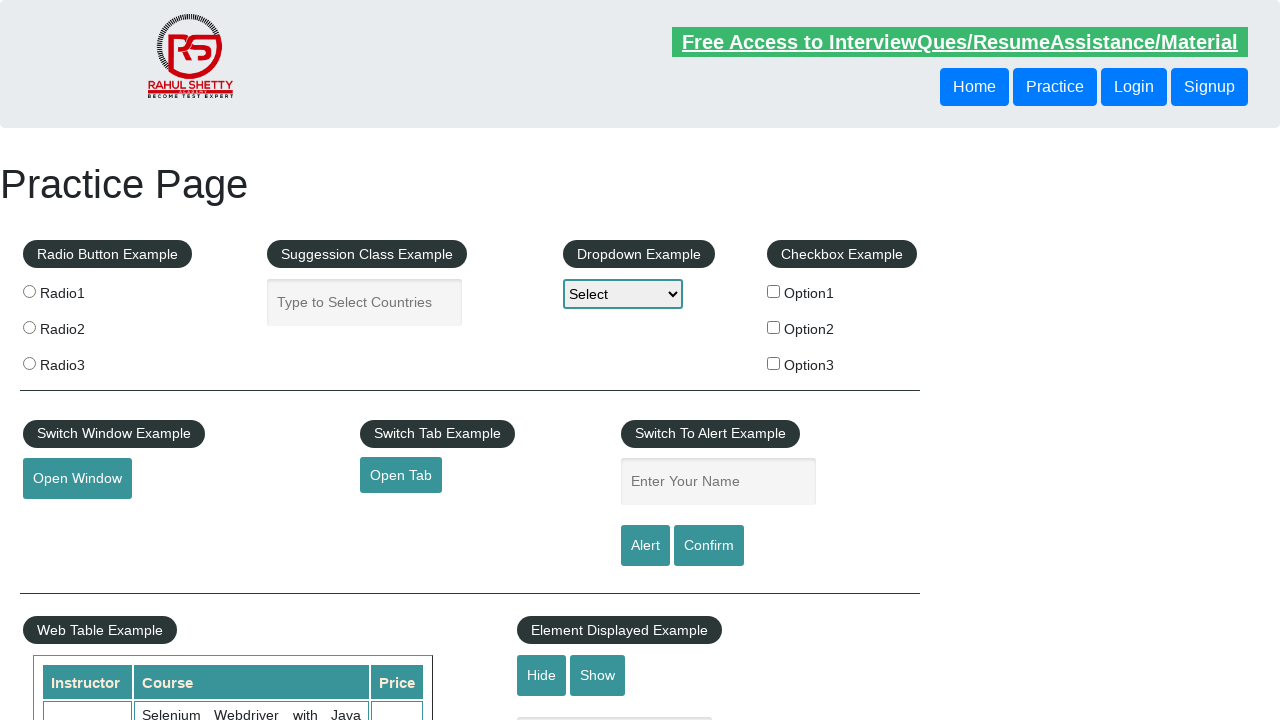

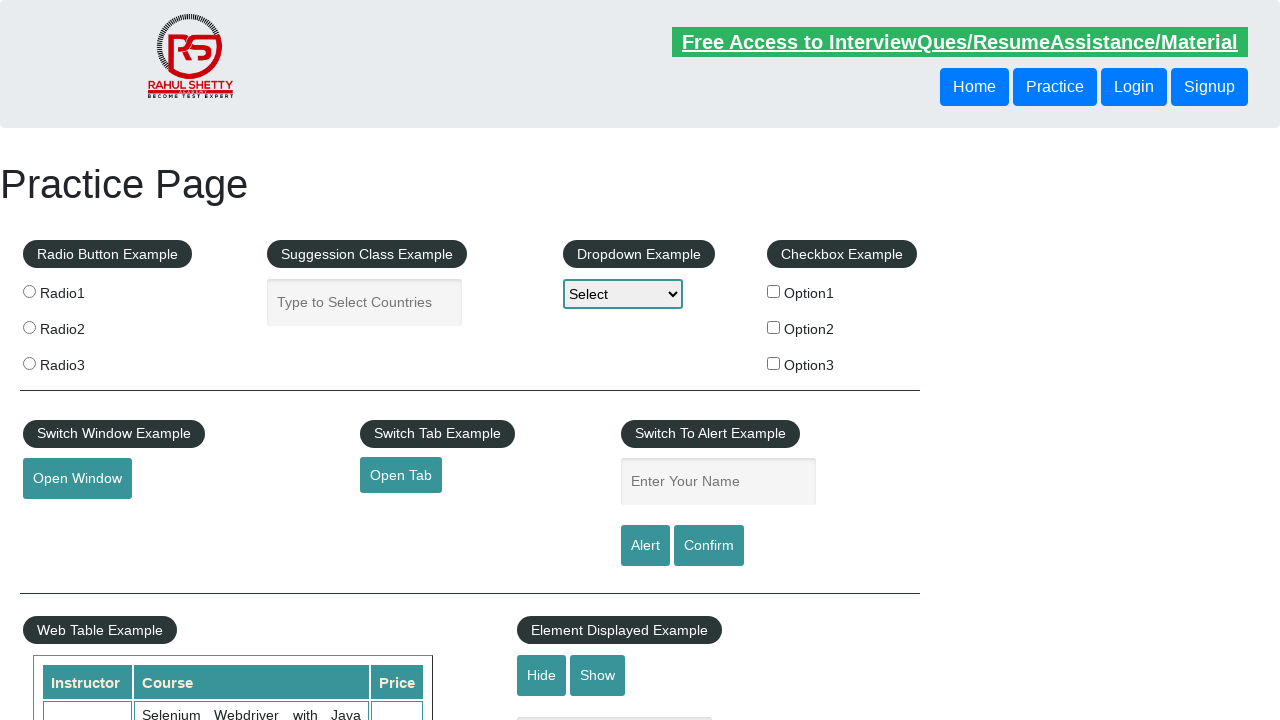